Tests addition of two numbers in the two input fields form

Starting URL: https://www.lambdatest.com/selenium-playground/simple-form-demo

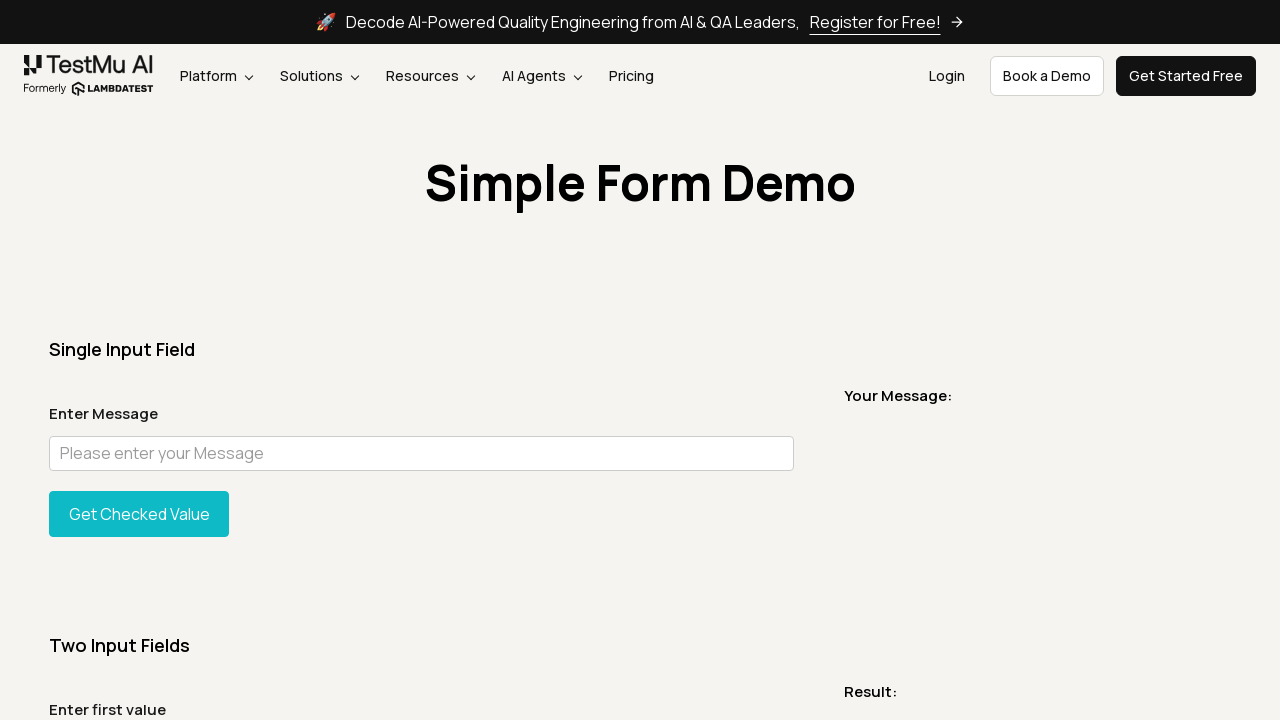

Filled first input field with number 4 on #sum1
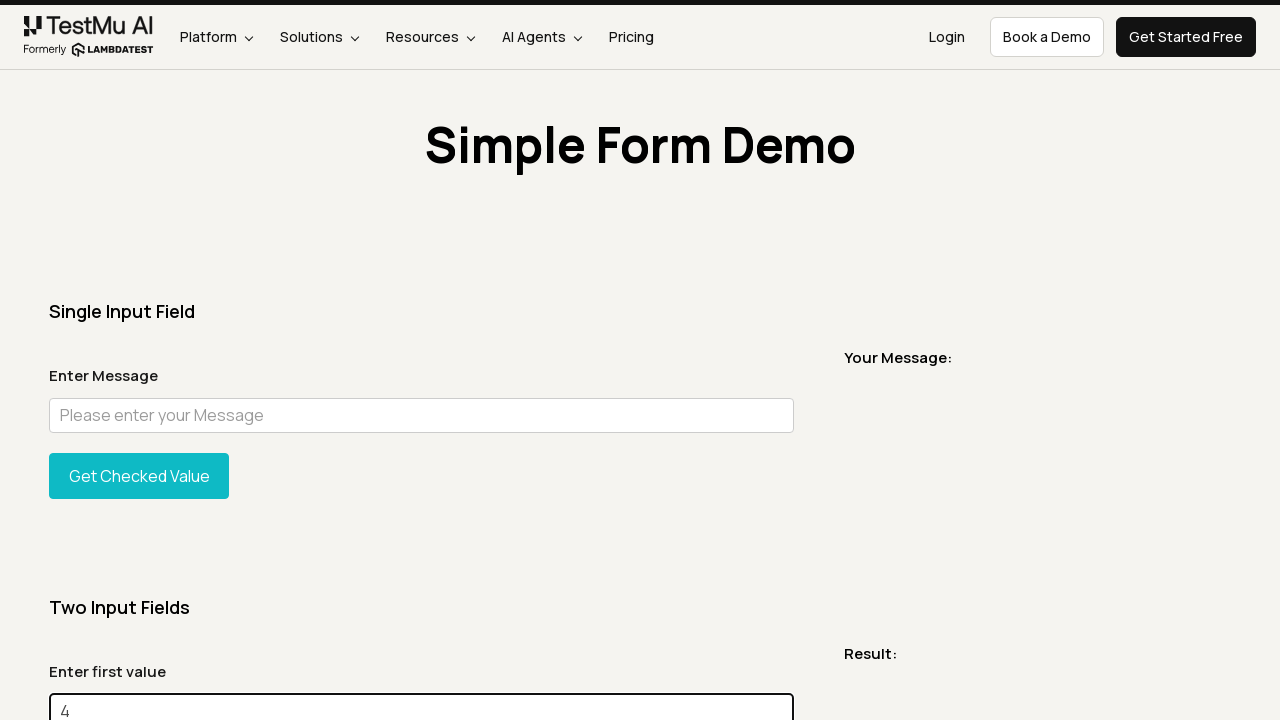

Filled second input field with number 1 on #sum2
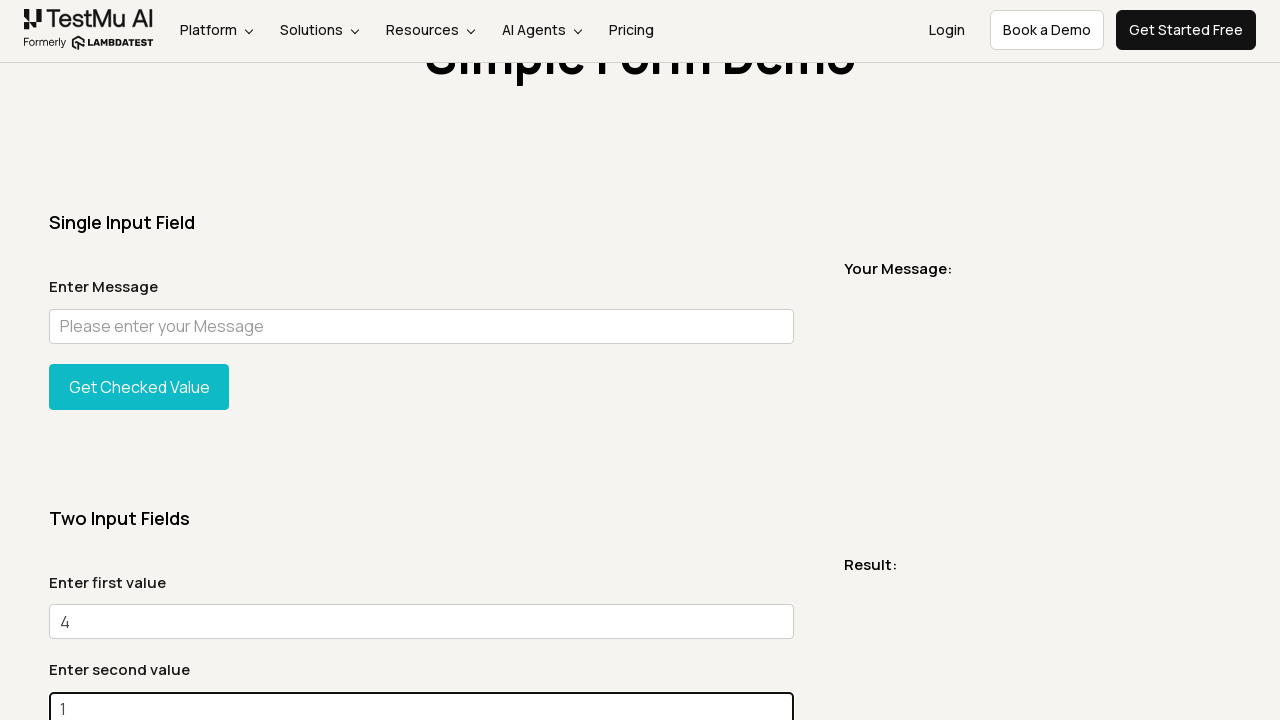

Clicked the Get Total button to add the two numbers at (139, 360) on xpath=//*[@id='gettotal']/button
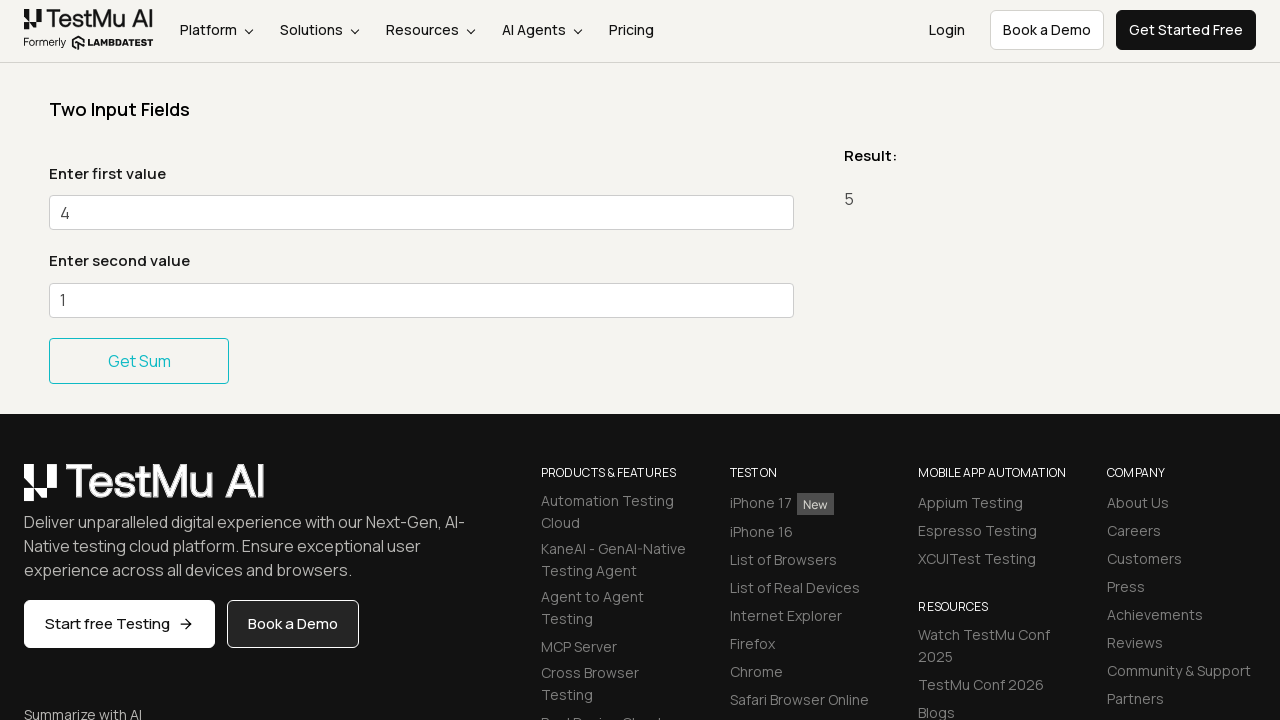

Result message appeared showing the sum of 4 + 1
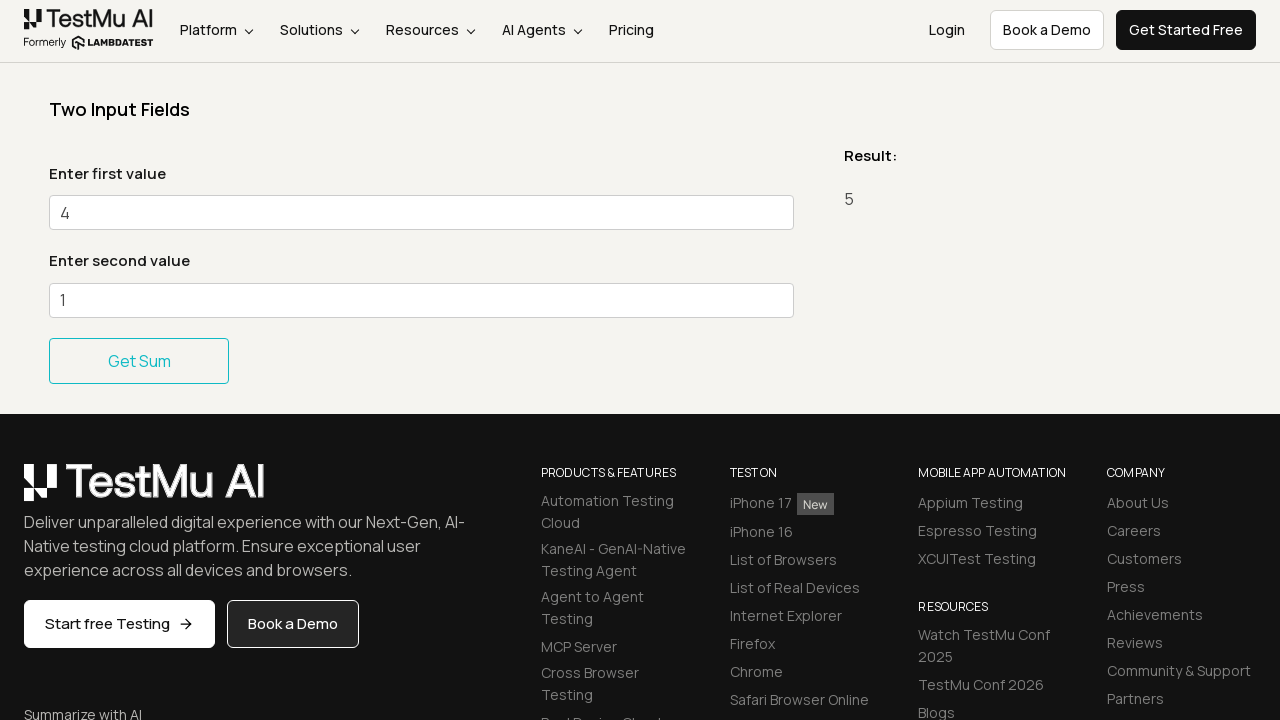

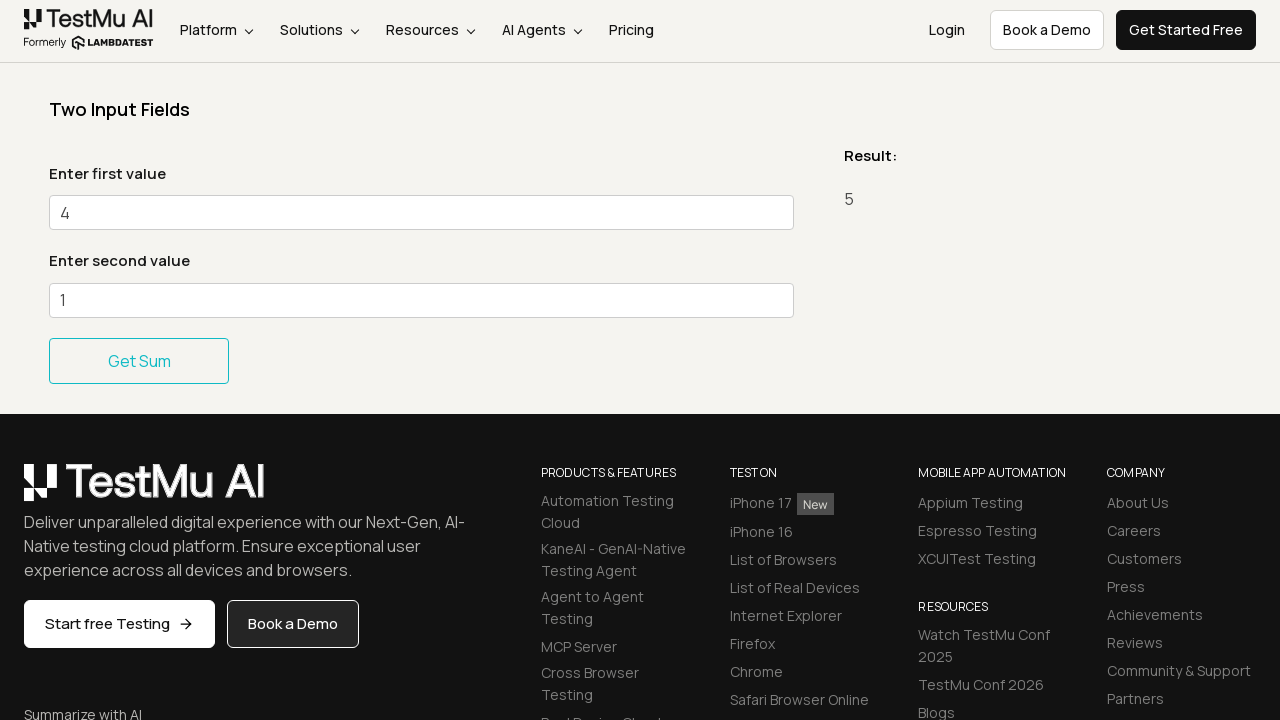